Tests file upload functionality by uploading a file and verifying the upload success message and filename are displayed correctly.

Starting URL: http://the-internet.herokuapp.com/upload

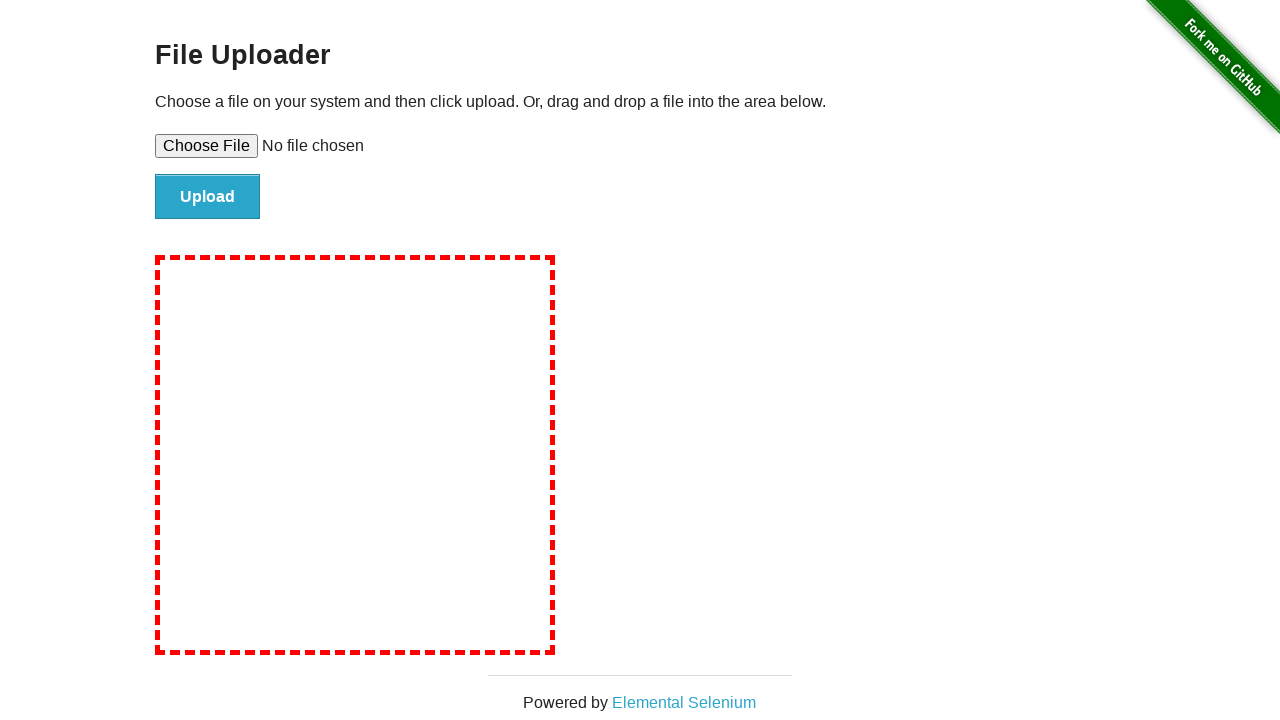

Set file input with test_upload_file.txt
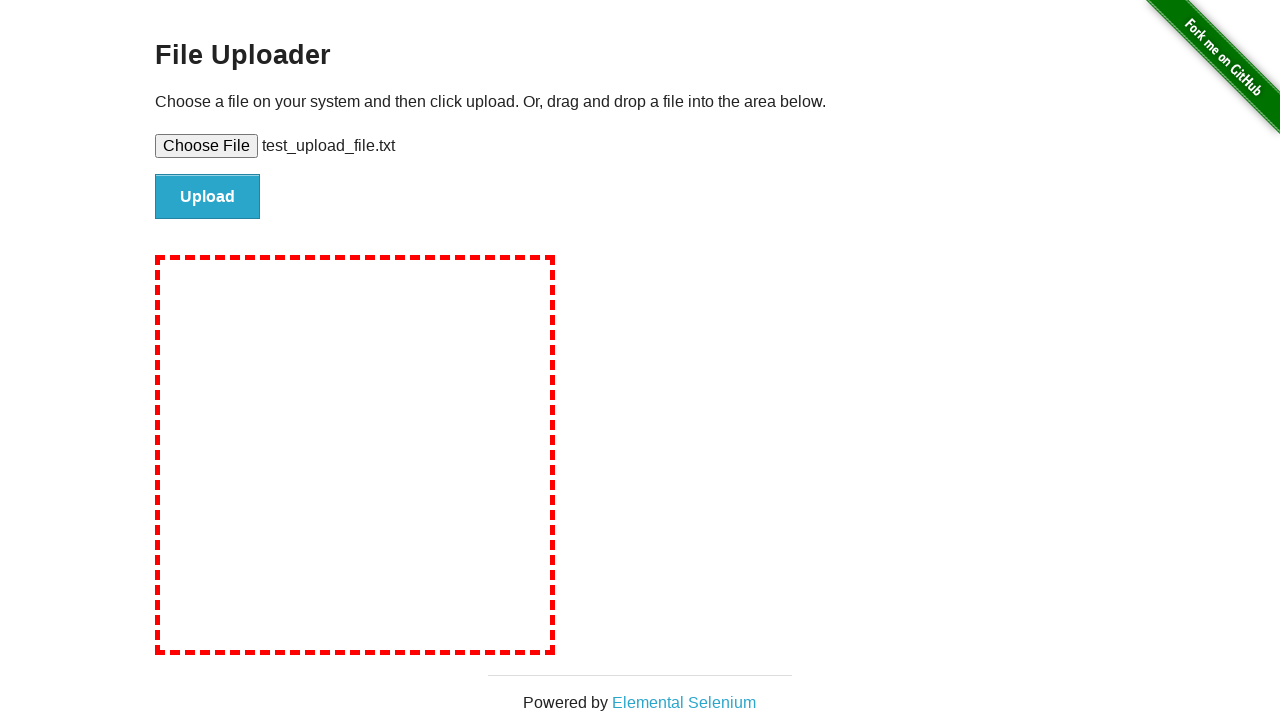

Clicked file submit button to upload file at (208, 197) on #file-submit
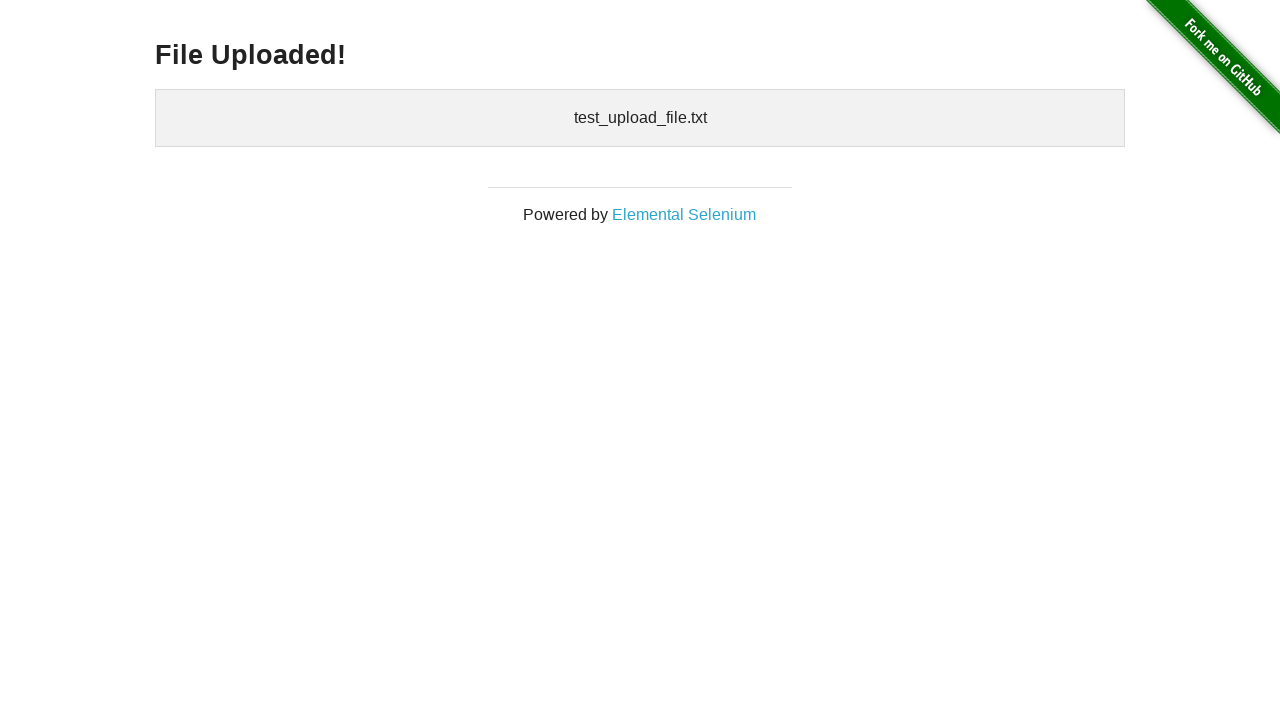

Waited for uploaded files element to appear
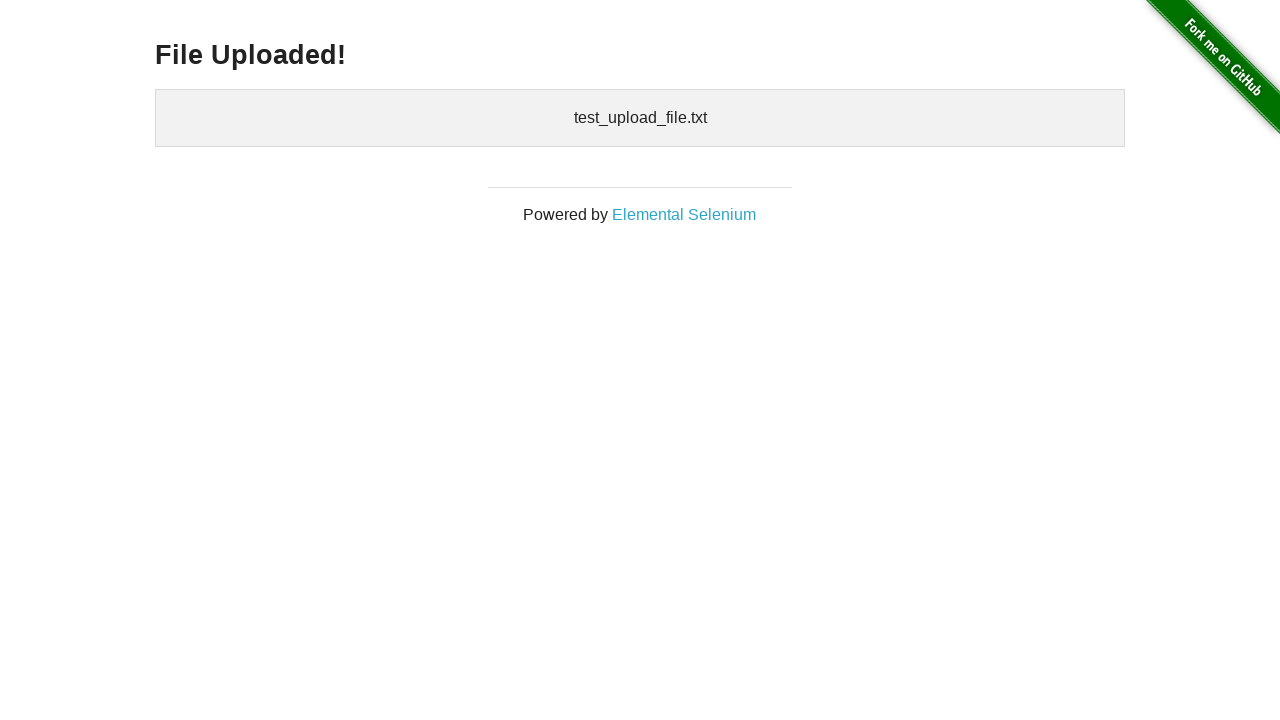

Retrieved uploaded filename text
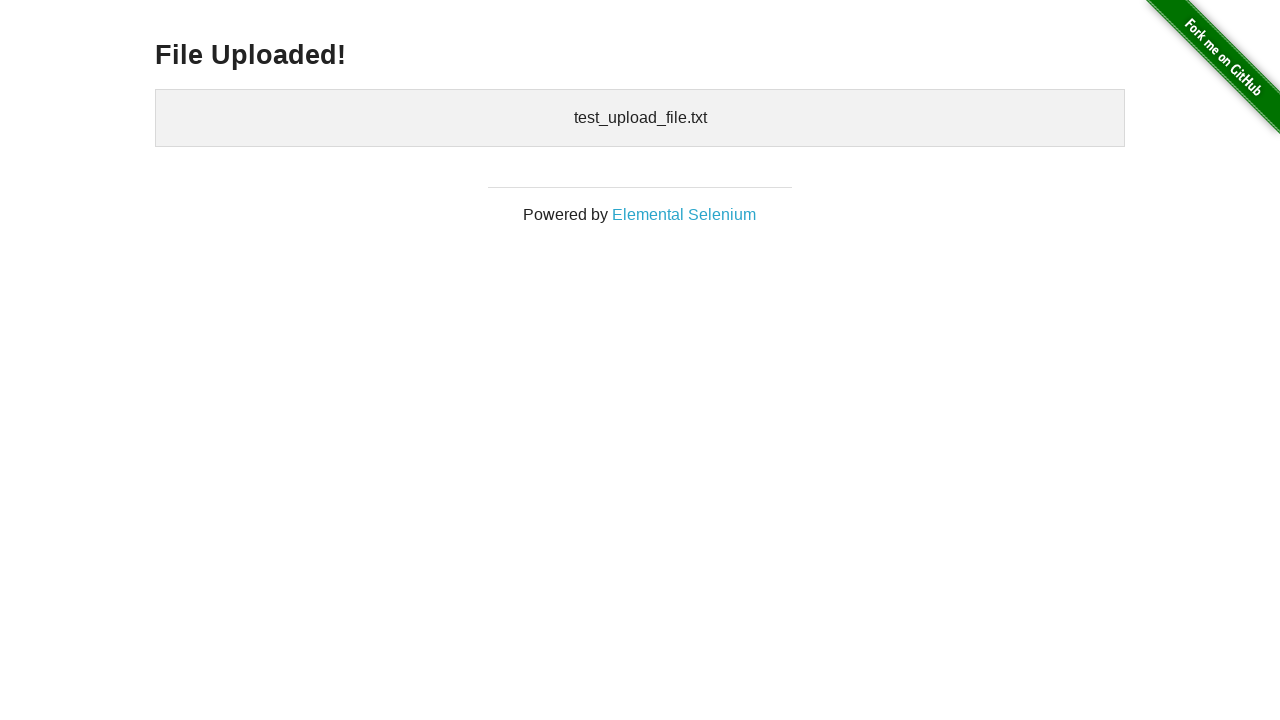

Verified test_upload_file.txt is in uploaded files
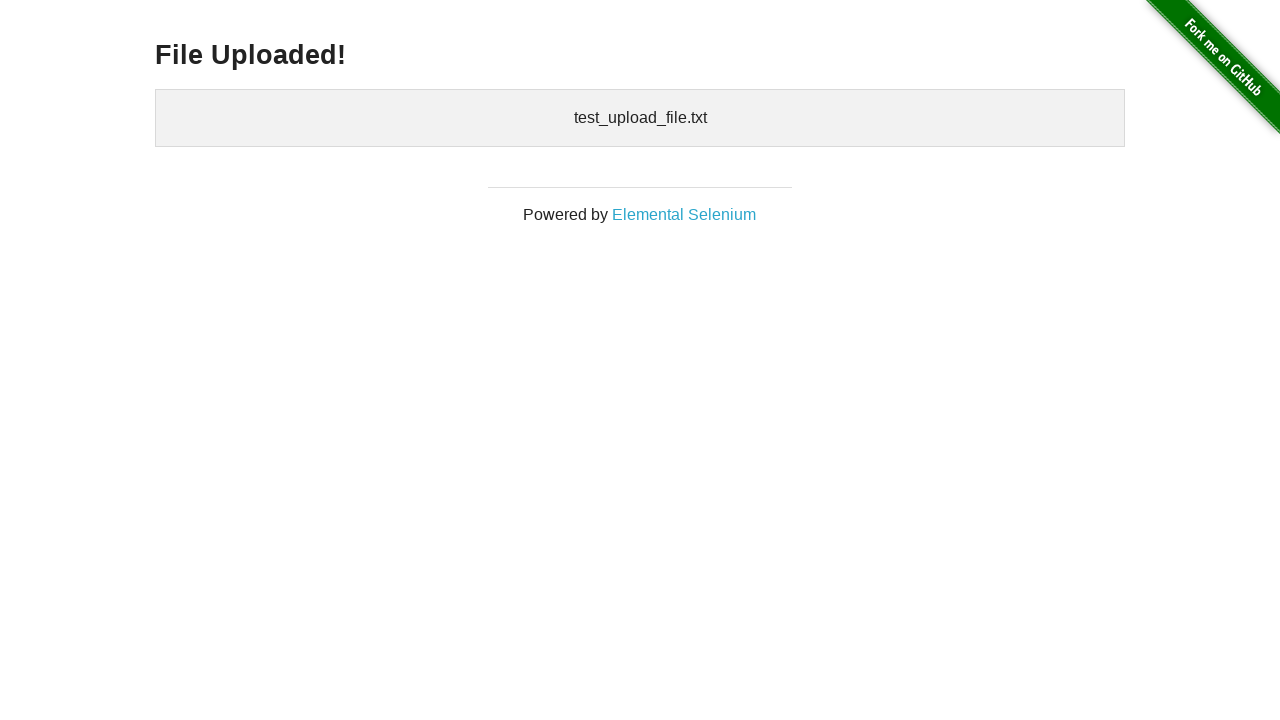

Retrieved success message text from h3 element
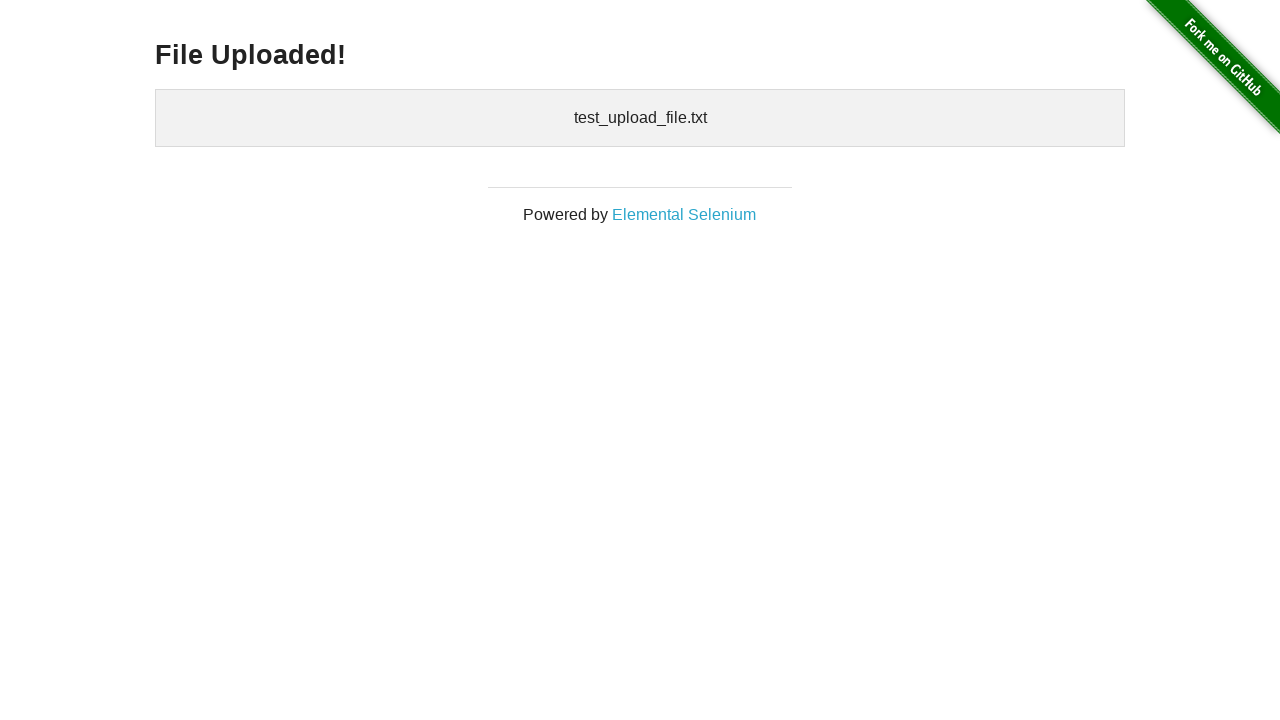

Verified success message displays 'File Uploaded!'
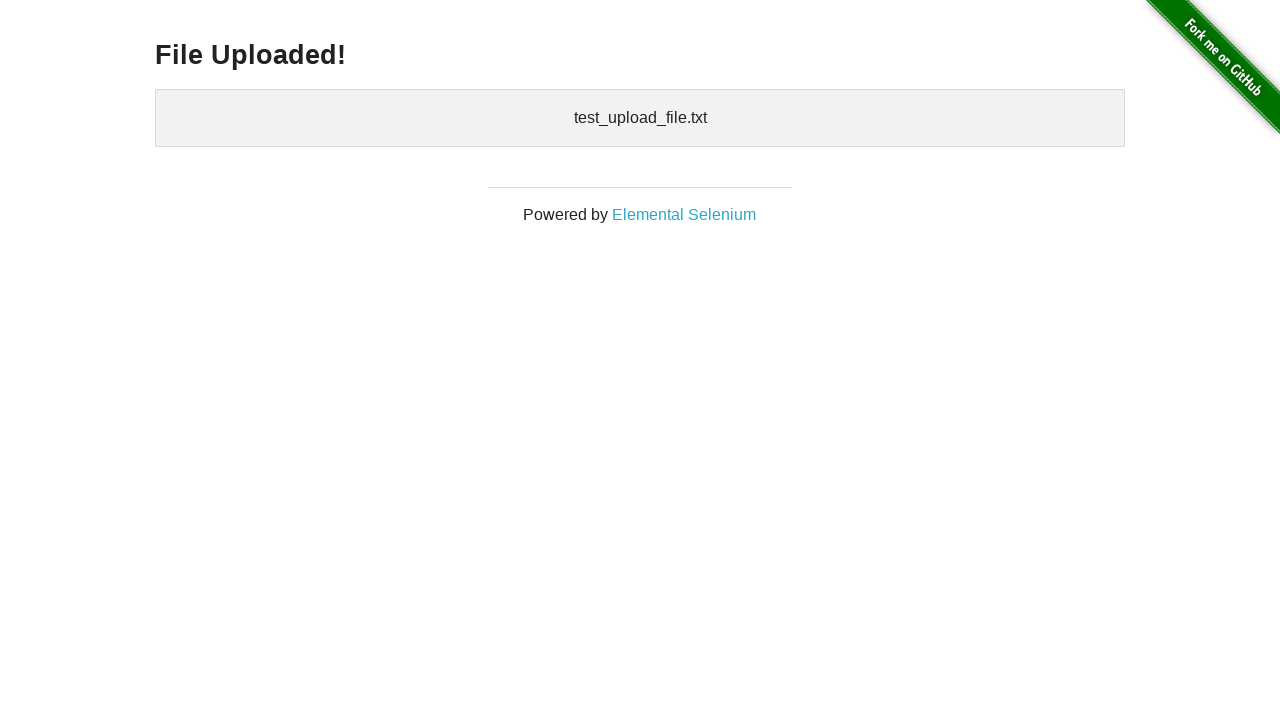

Cleaned up temporary test file
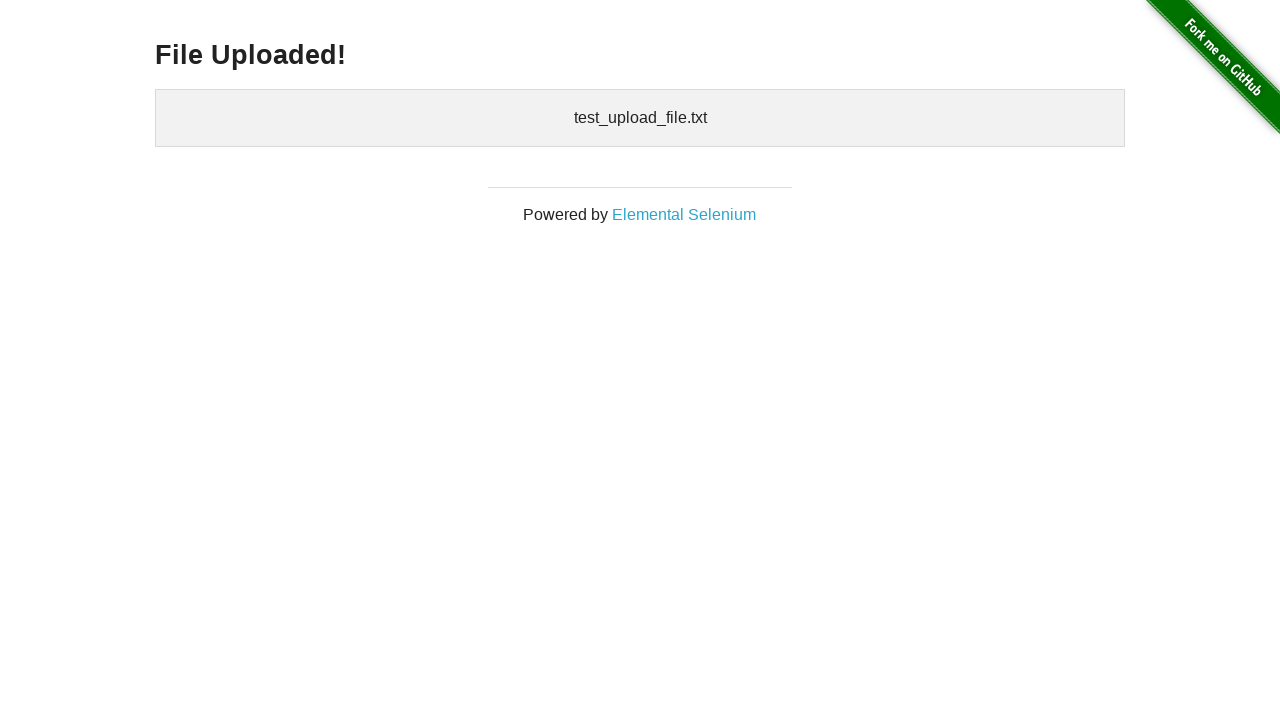

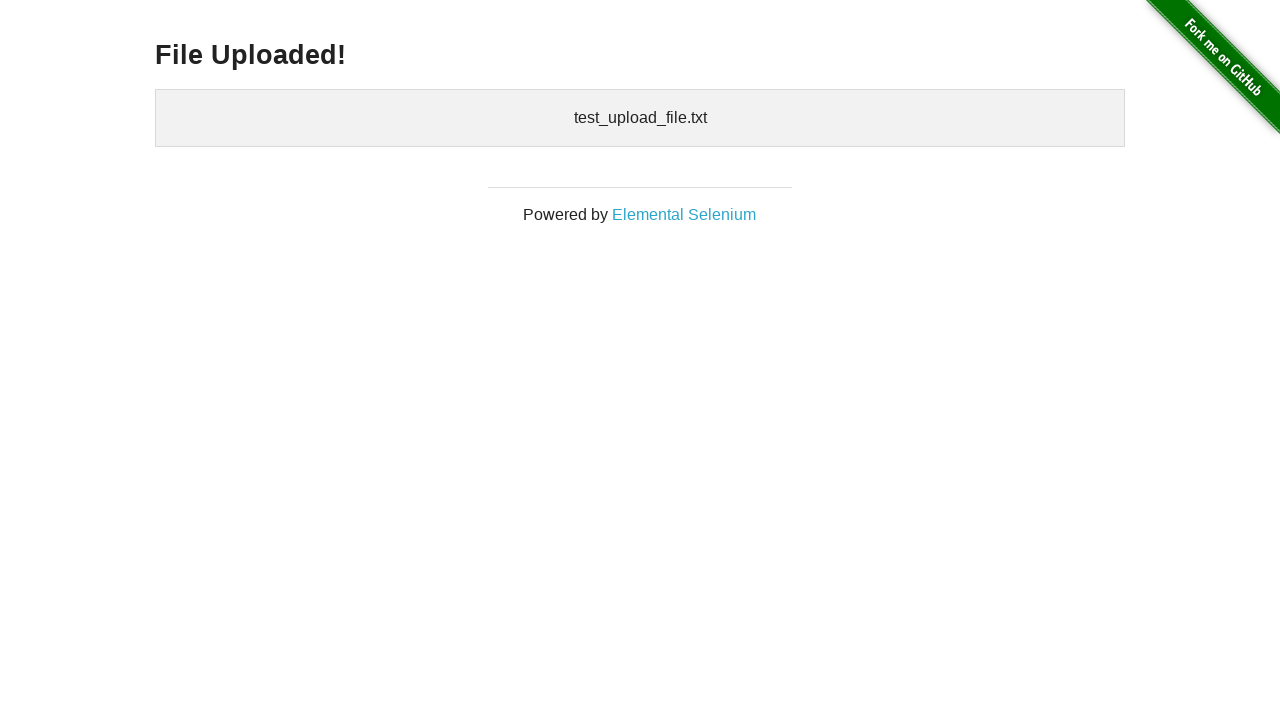